Tests clicking a radio button on an automation practice page by locating it via class name

Starting URL: https://rahulshettyacademy.com/AutomationPractice/

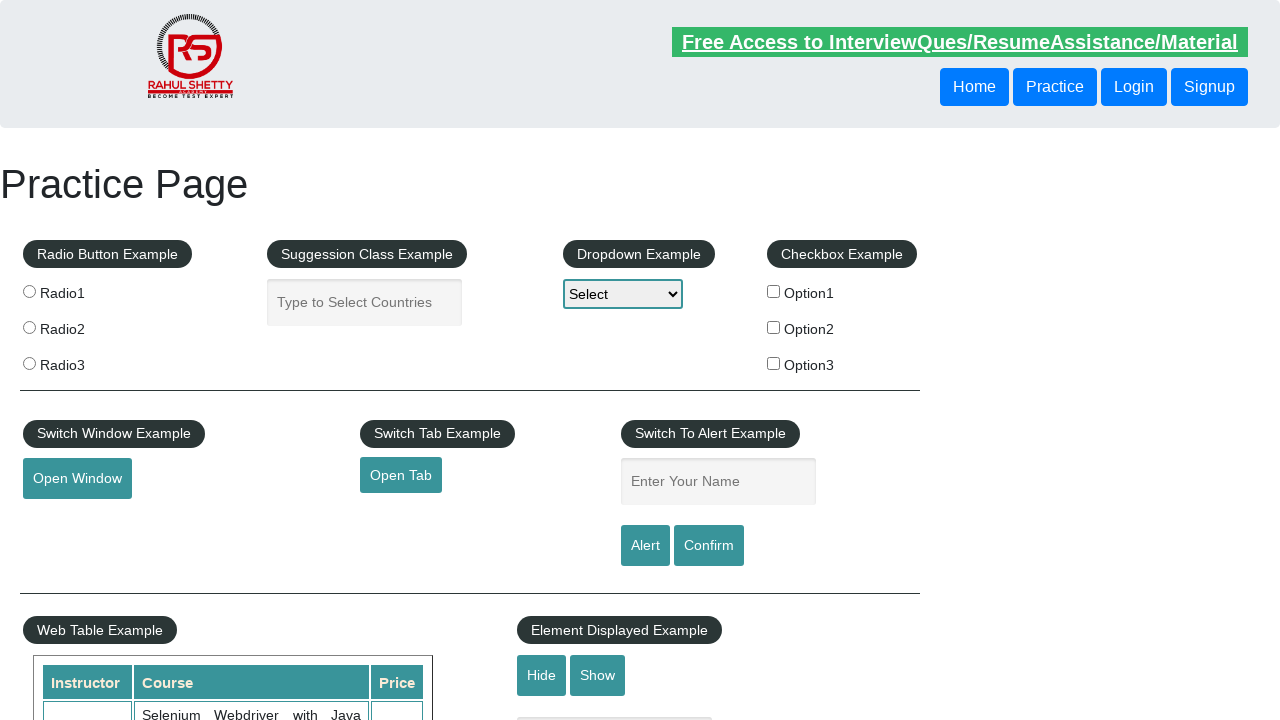

Clicked radio button located by class name 'radioButton' at (29, 291) on .radioButton
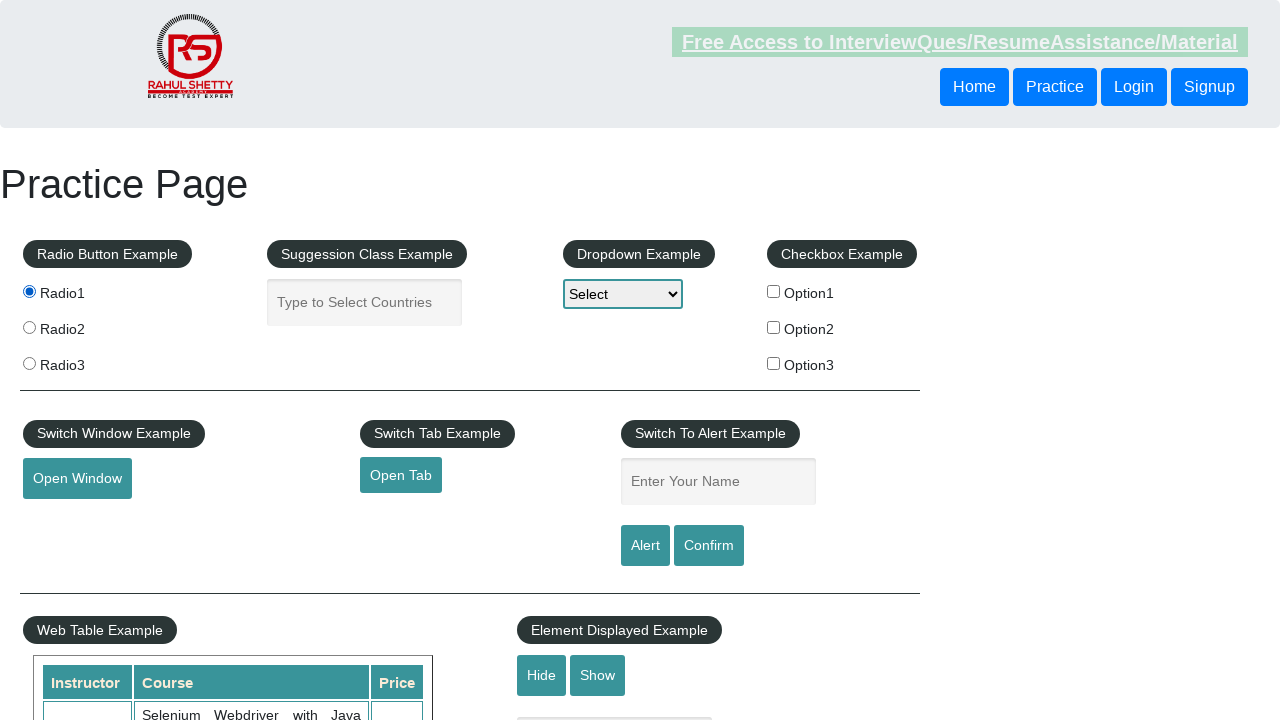

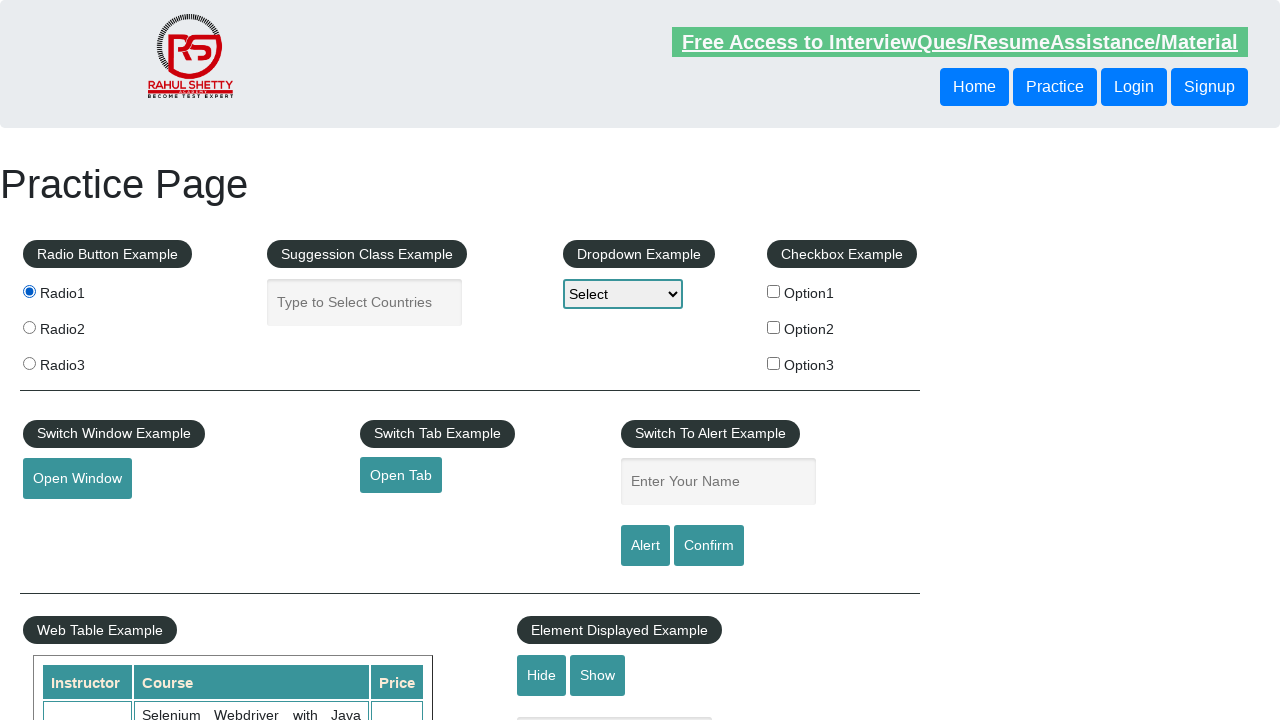